Tests the jQuery UI slider functionality by dragging the slider handle 100 pixels to the right

Starting URL: https://jqueryui.com/slider/

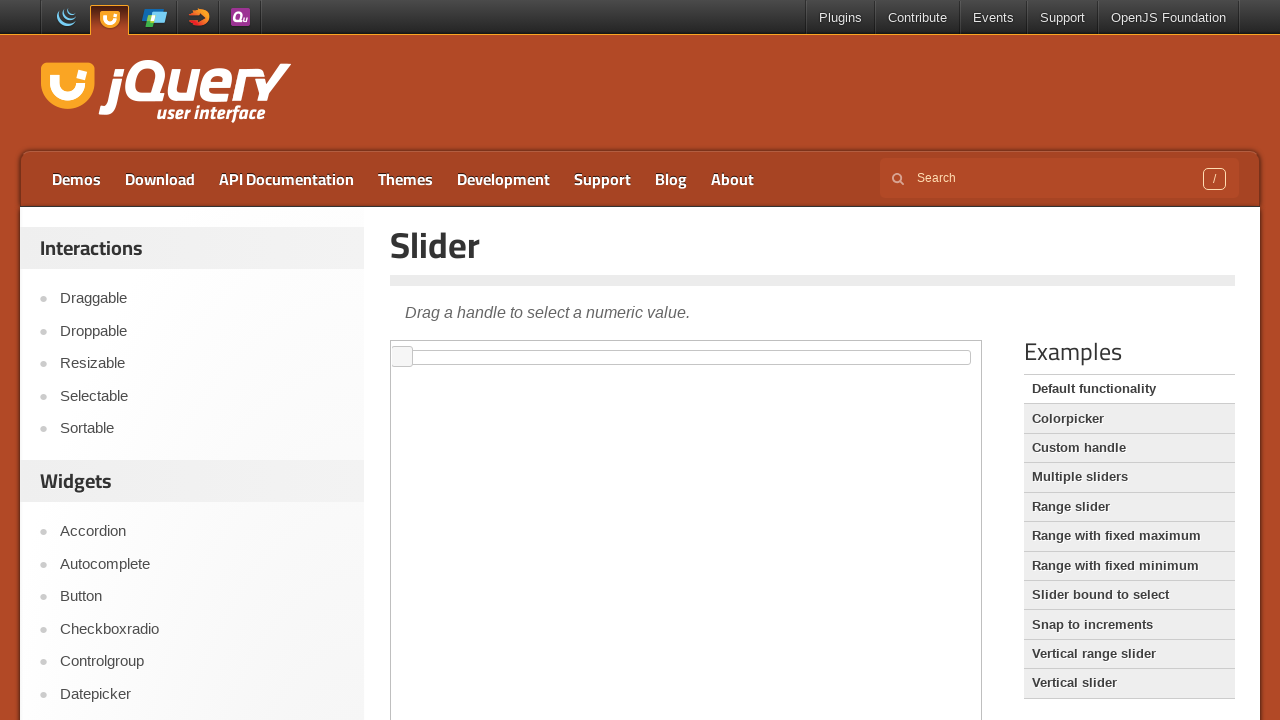

Navigated to jQuery UI slider demo page
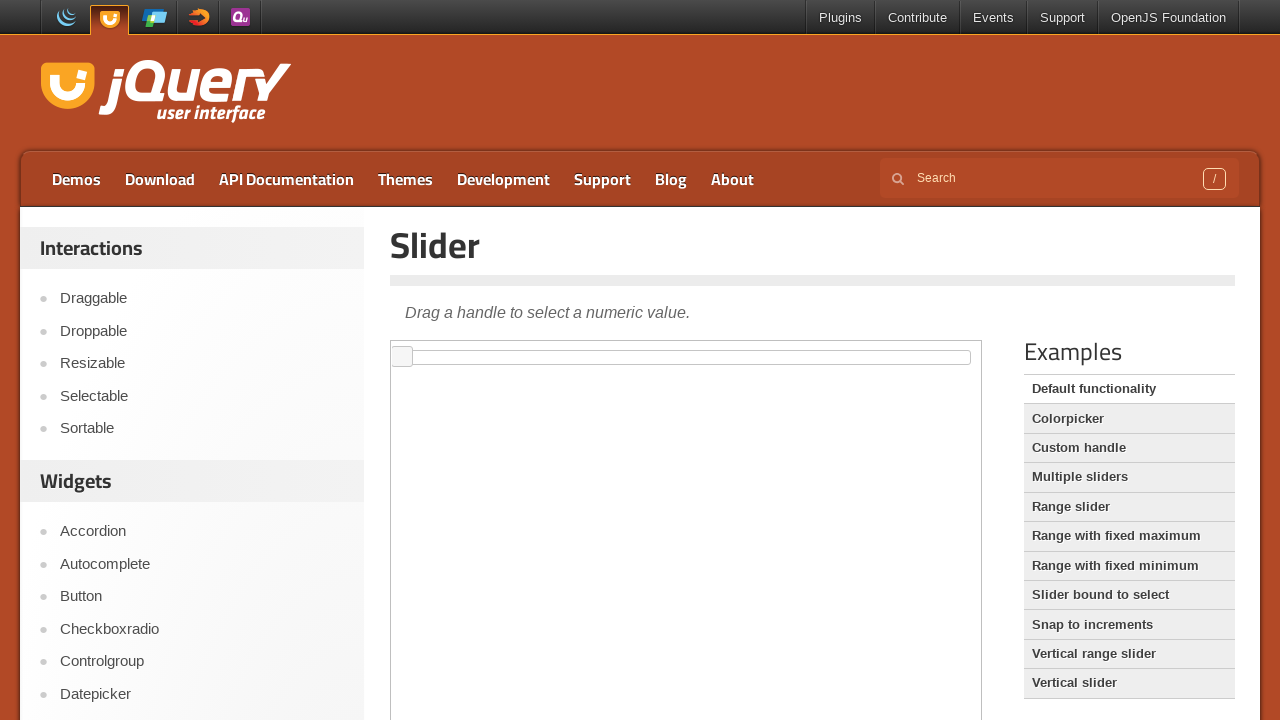

Waited for slider handle to be visible in iframe
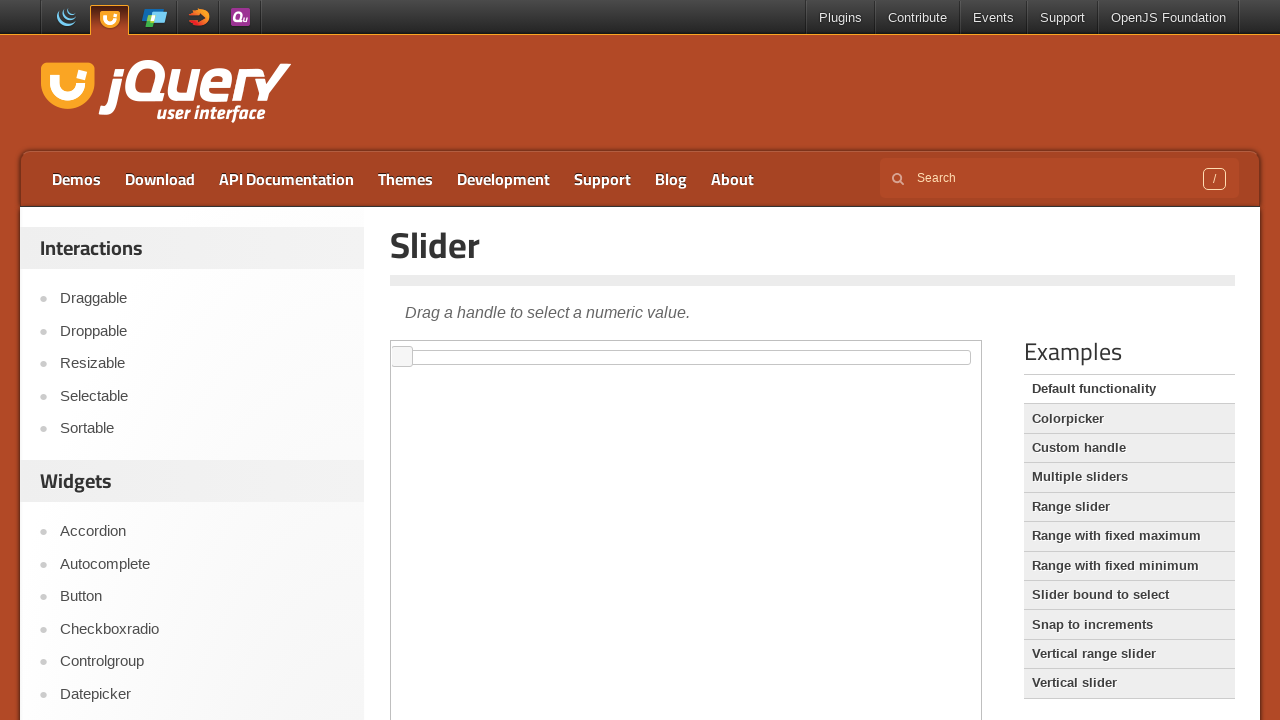

Located the slider handle element
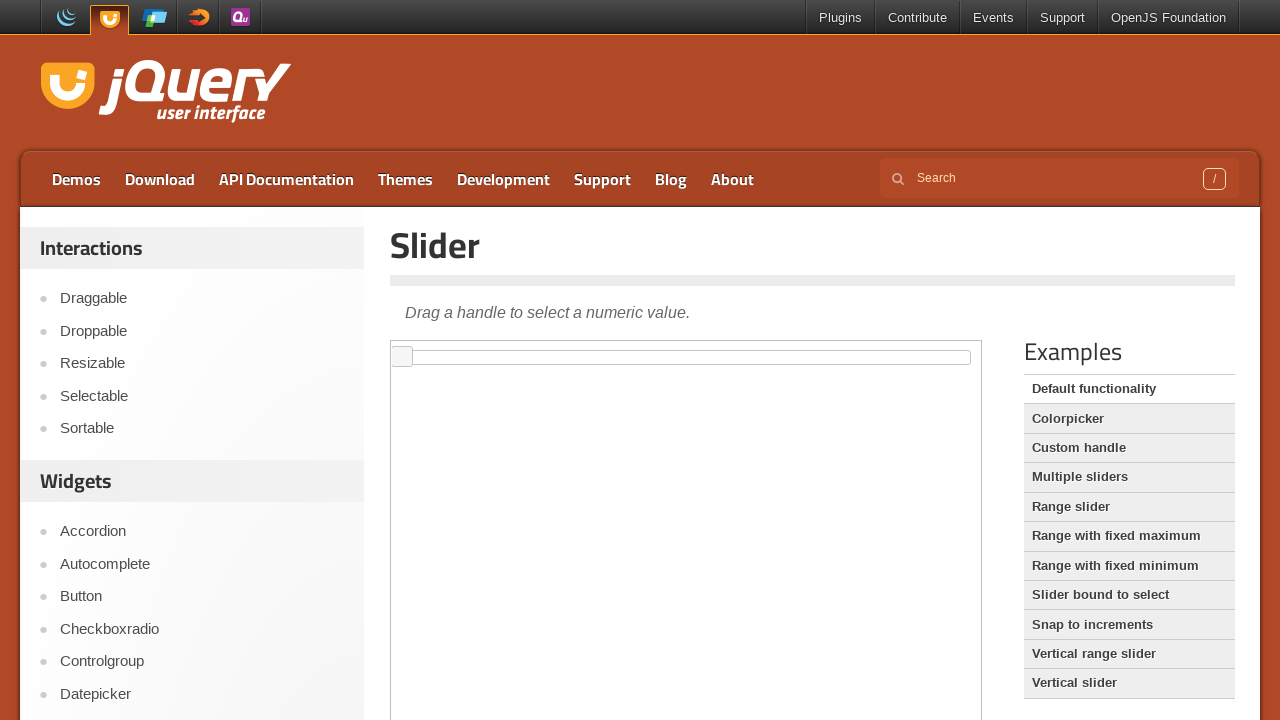

Dragged slider handle 100 pixels to the right at (493, 347)
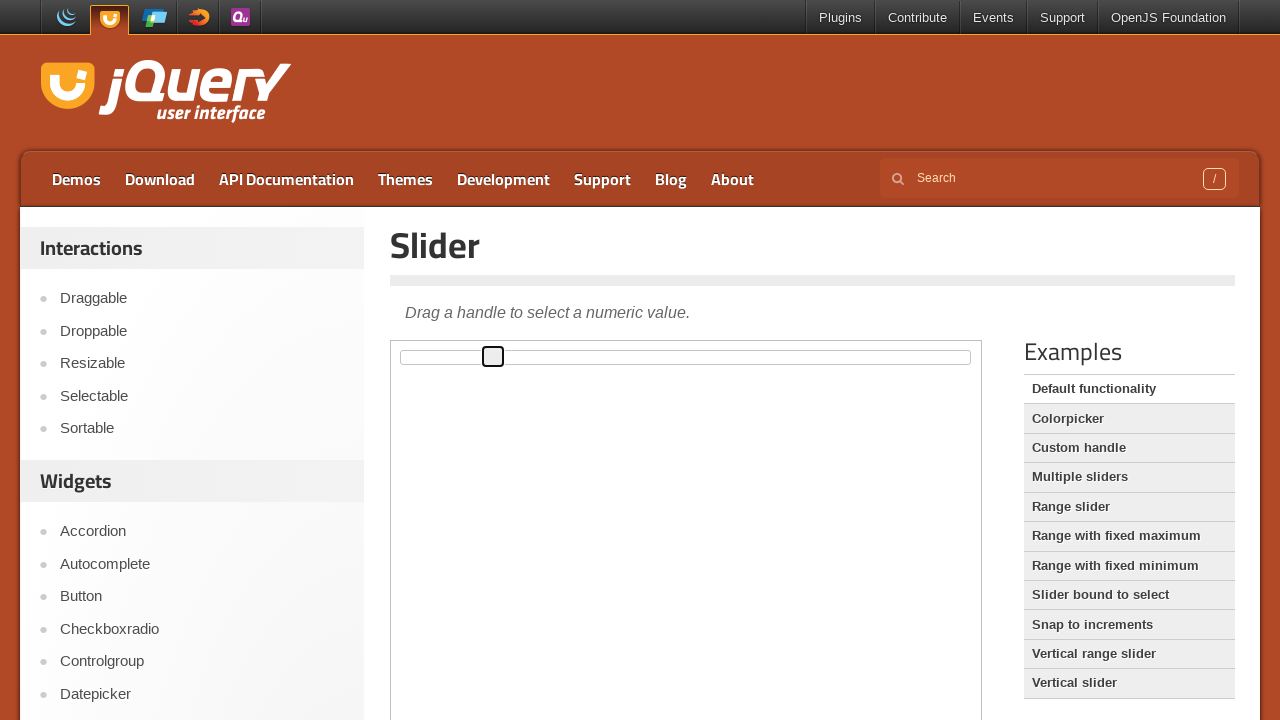

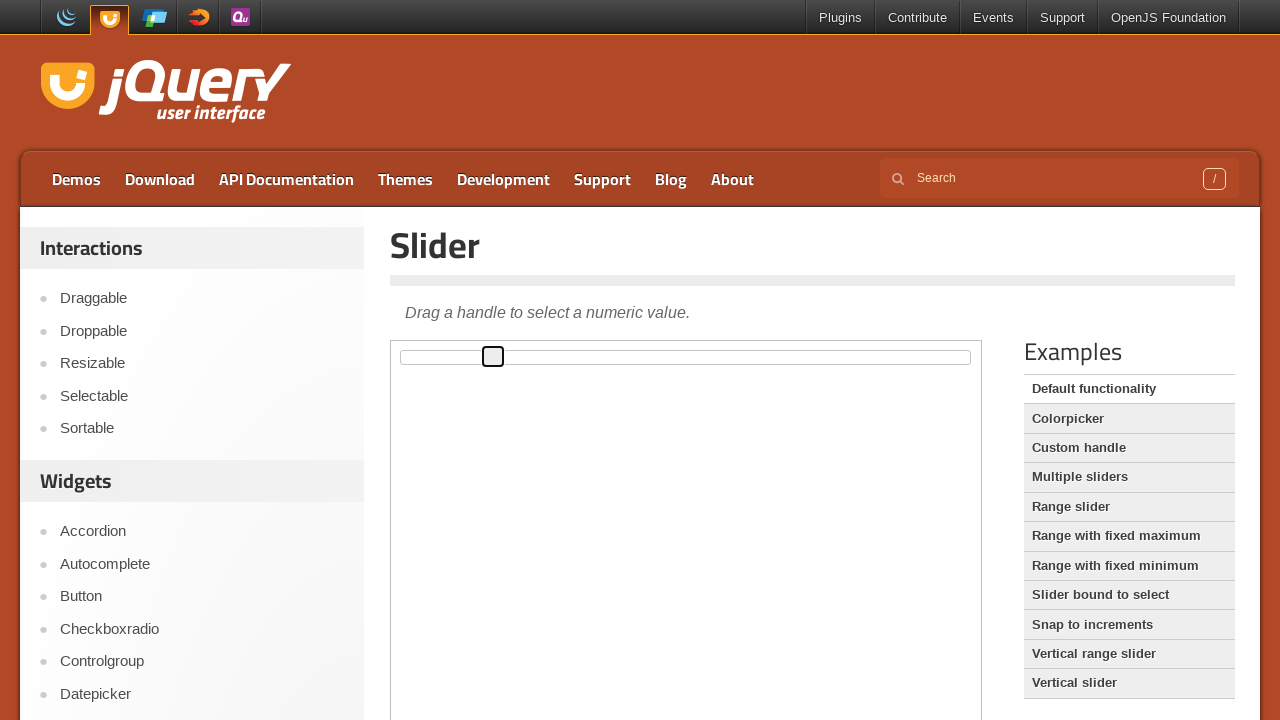